Tests mouse hover functionality by navigating to a demo page and performing a hover action on an image element to reveal hidden content

Starting URL: https://the-internet.herokuapp.com/hovers

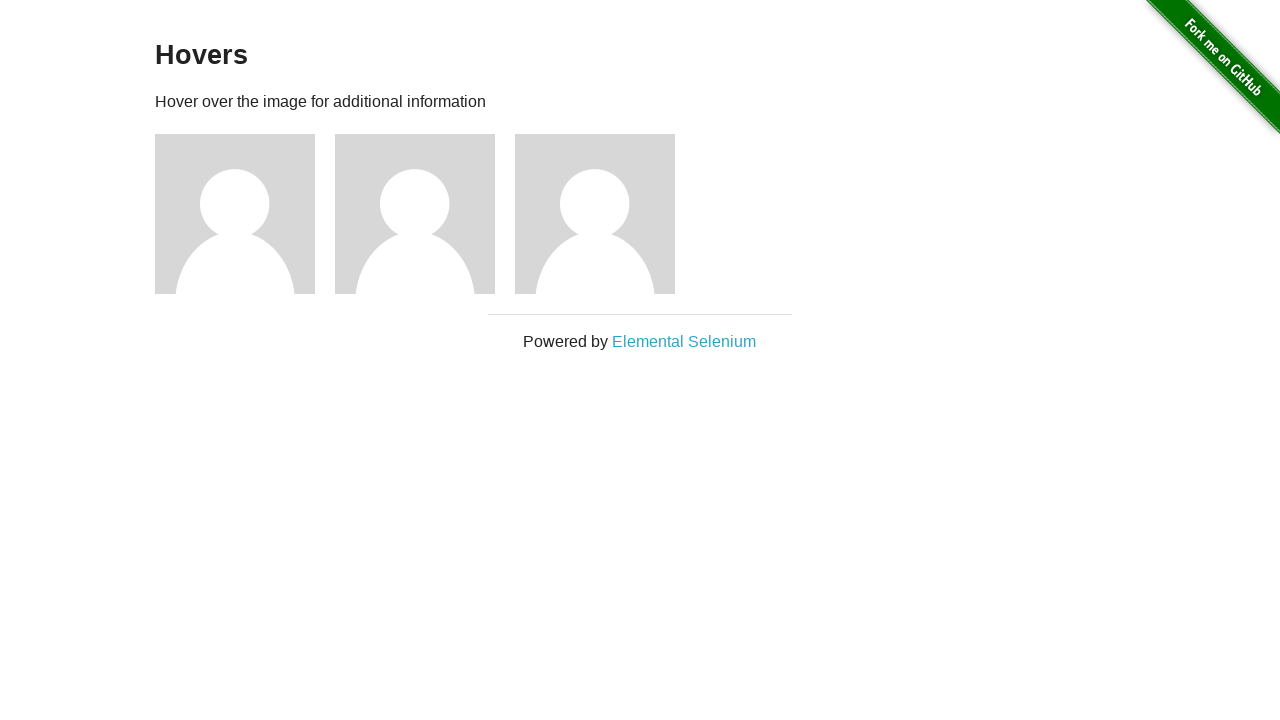

Hovered over the third image element to trigger hover effect at (595, 214) on xpath=//html/body/div[2]/div/div/div[3]/img
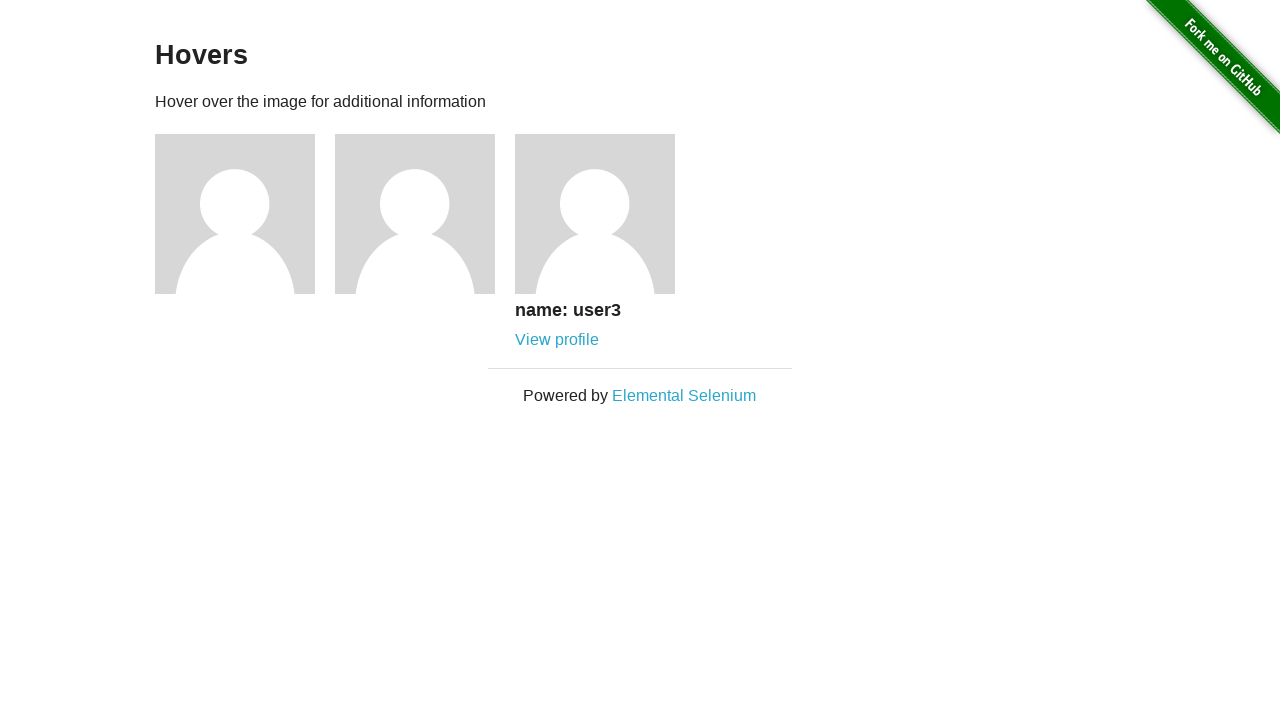

Hover content (figcaption) became visible
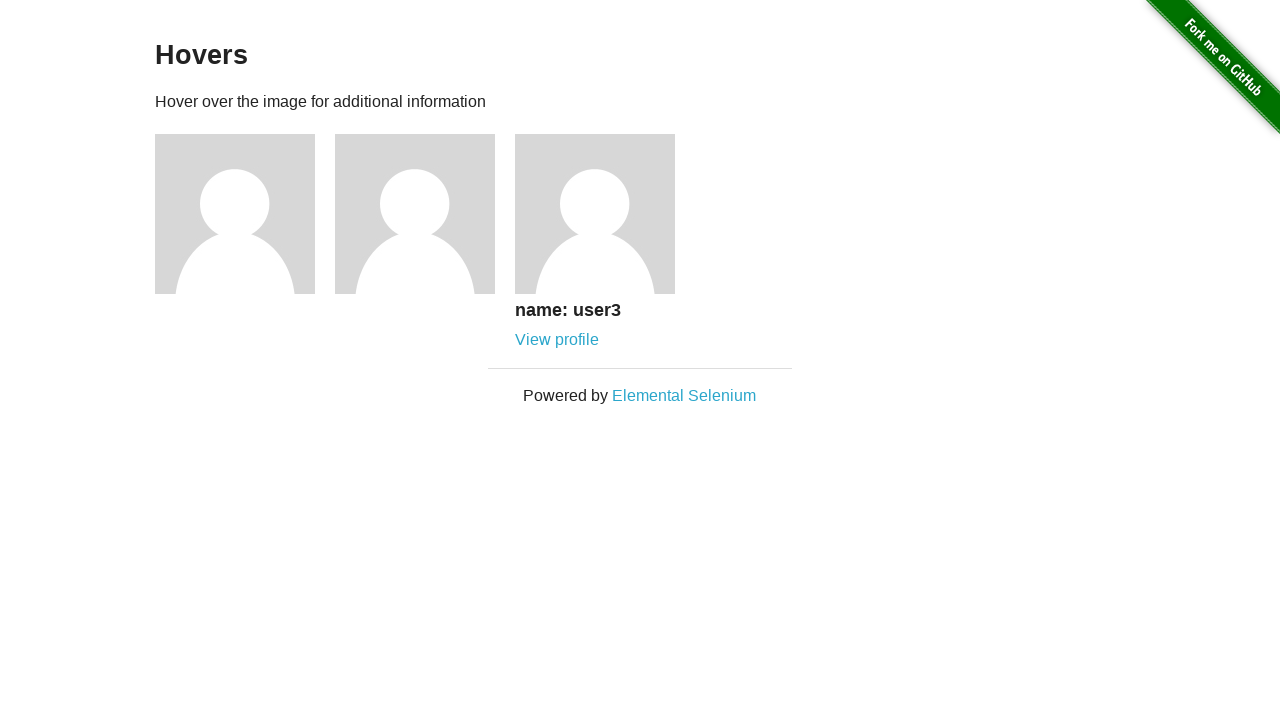

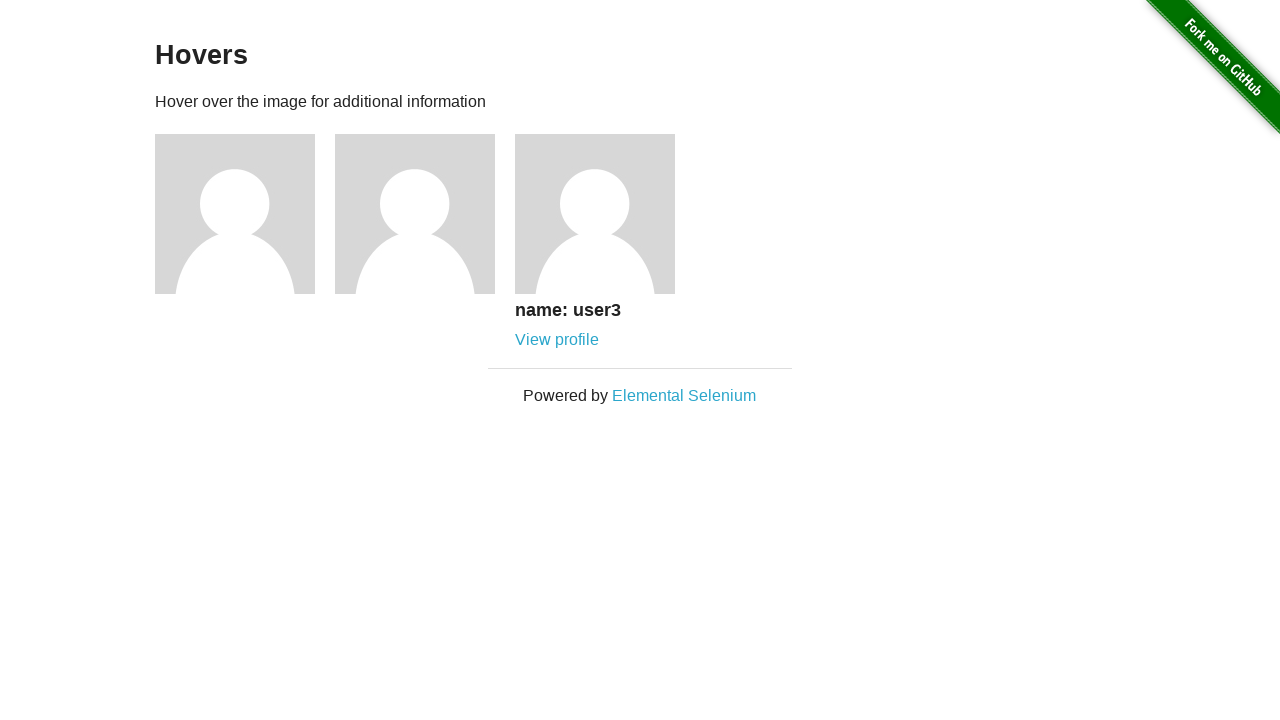